Tests file download functionality by clicking the download button

Starting URL: https://demoqa.com/upload-download

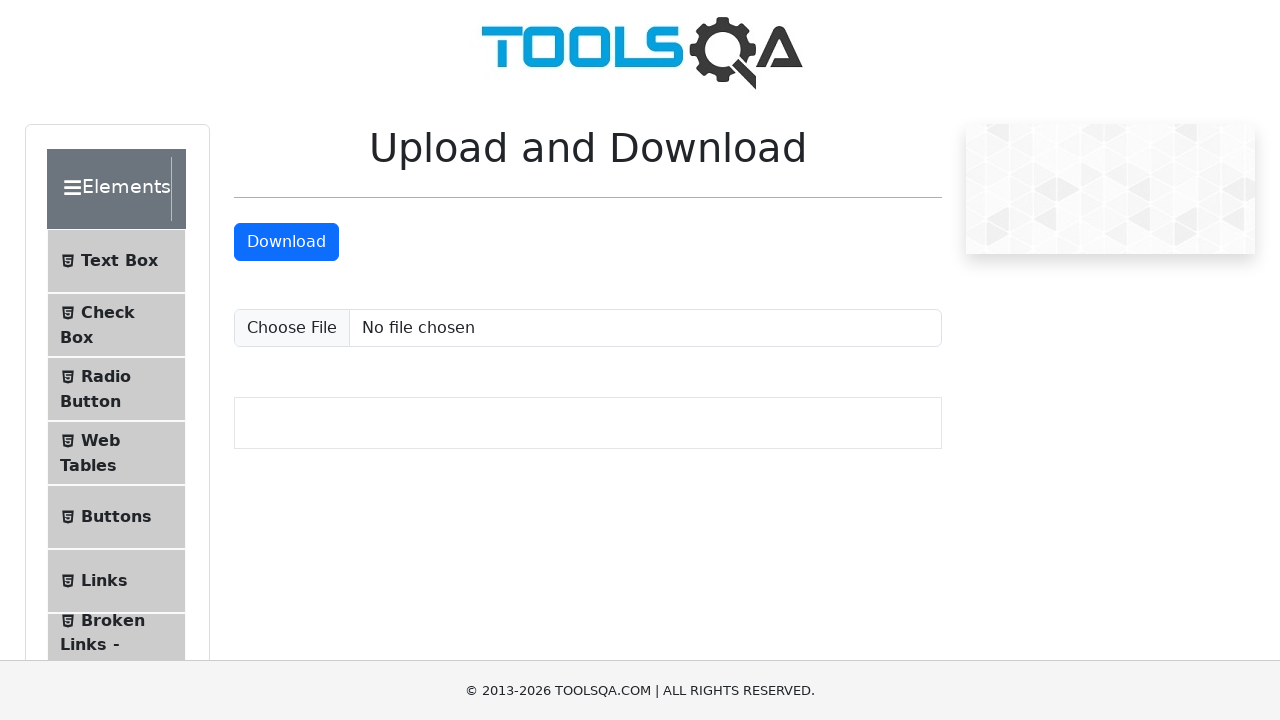

Download button became visible and ready
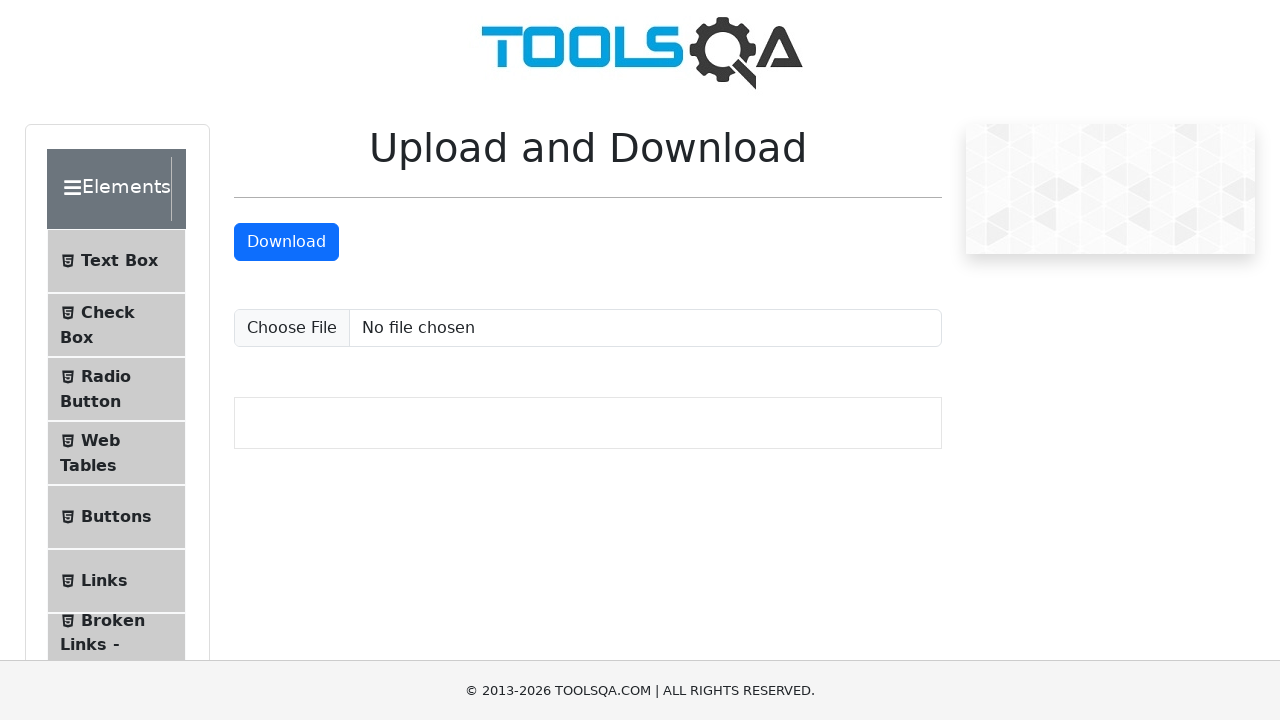

Clicked download button to initiate file download at (286, 242) on #downloadButton
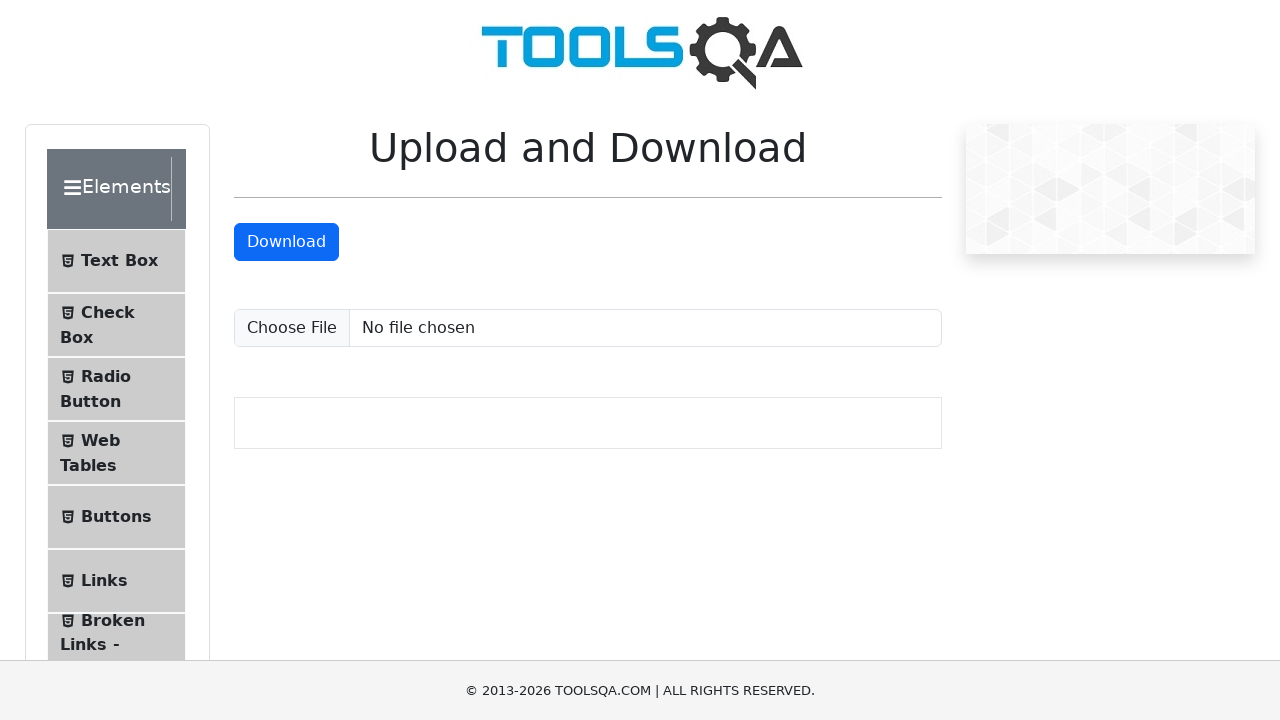

Waited 3 seconds for download to initiate
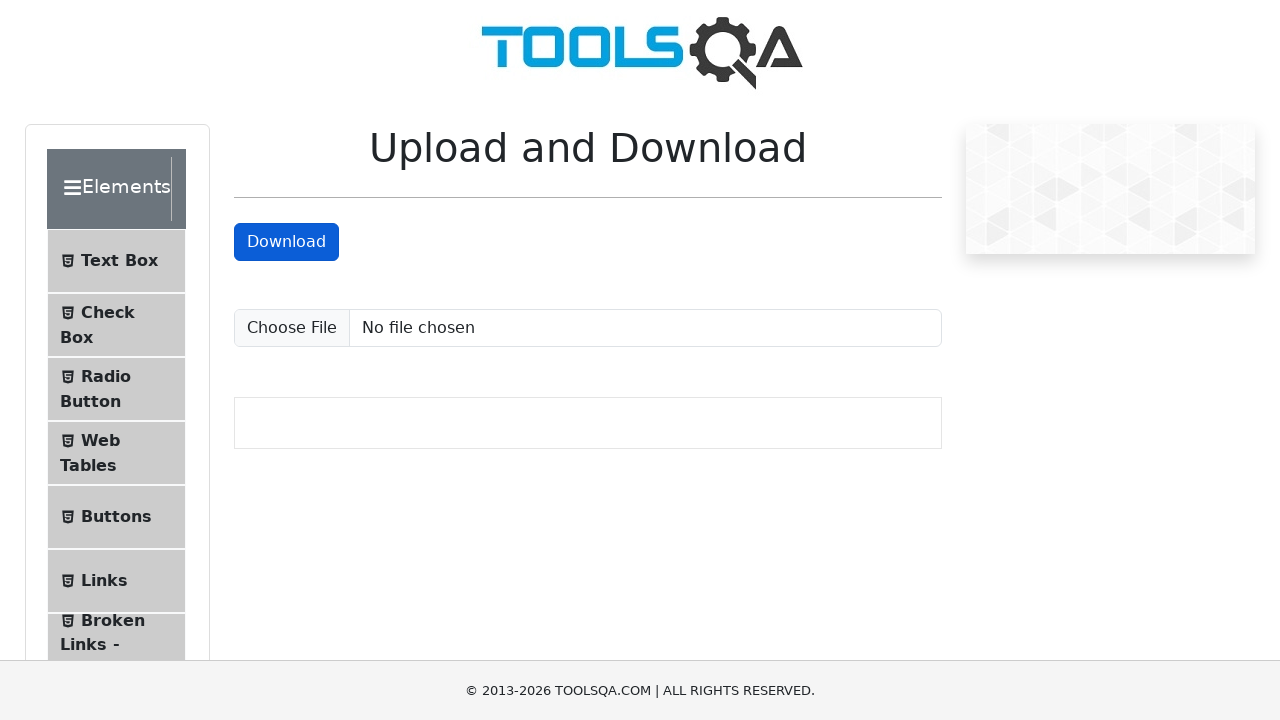

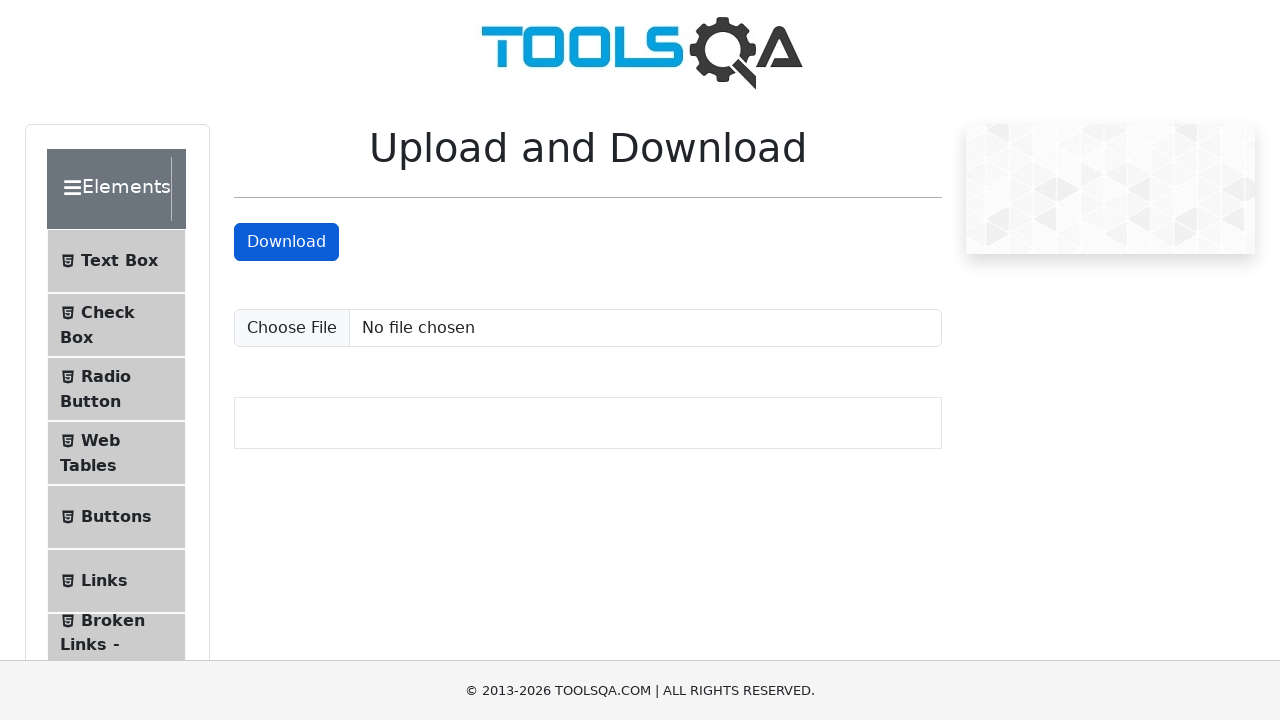